Tests JavaScript prompt alert by clicking a button, entering text in the prompt, accepting it, then clicking again, entering text and dismissing, verifying the messages

Starting URL: https://loopcamp.vercel.app/javascript-alerts.html

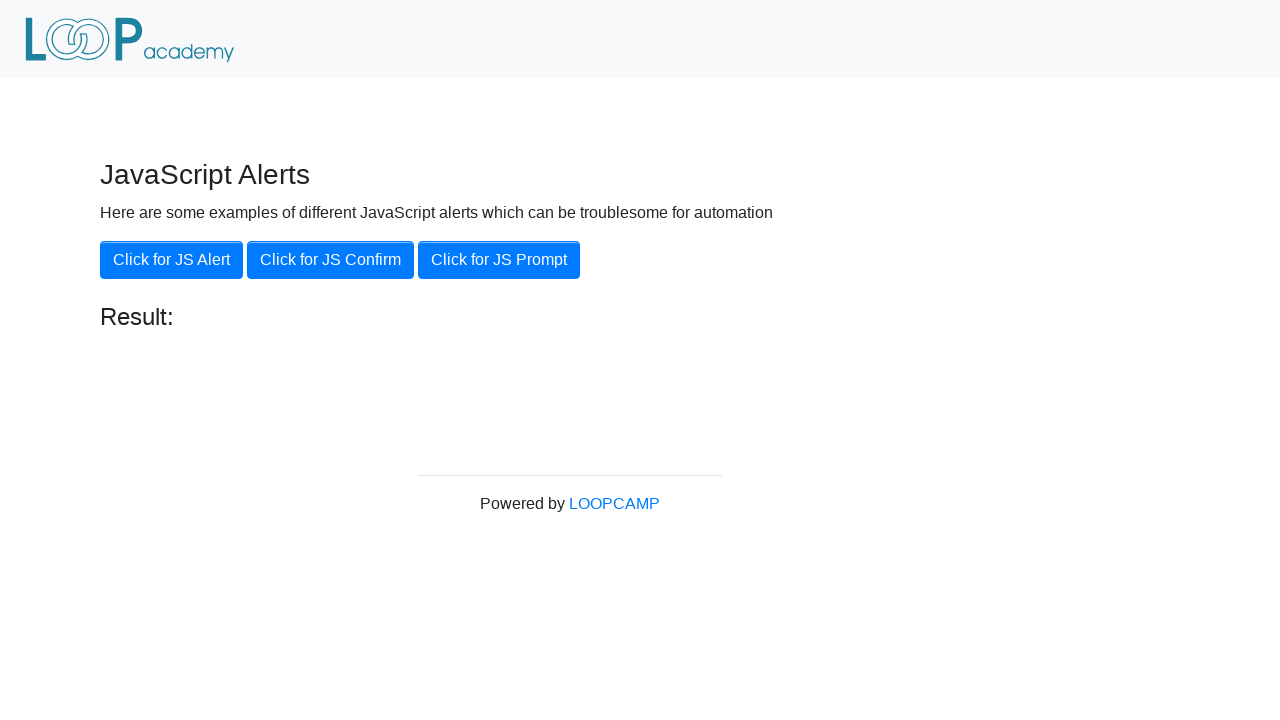

Set up dialog handler to accept prompt with 'Loopcamp'
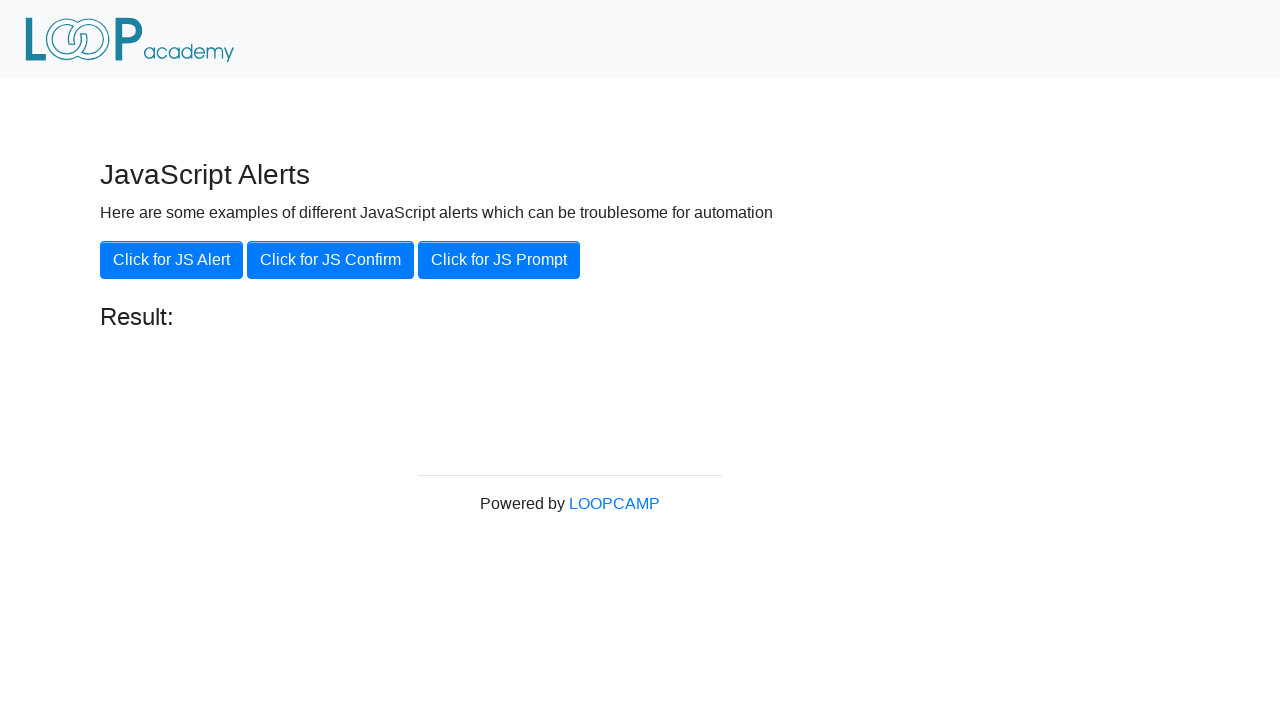

Clicked 'Click for JS Prompt' button at (499, 260) on xpath=//button[.='Click for JS Prompt']
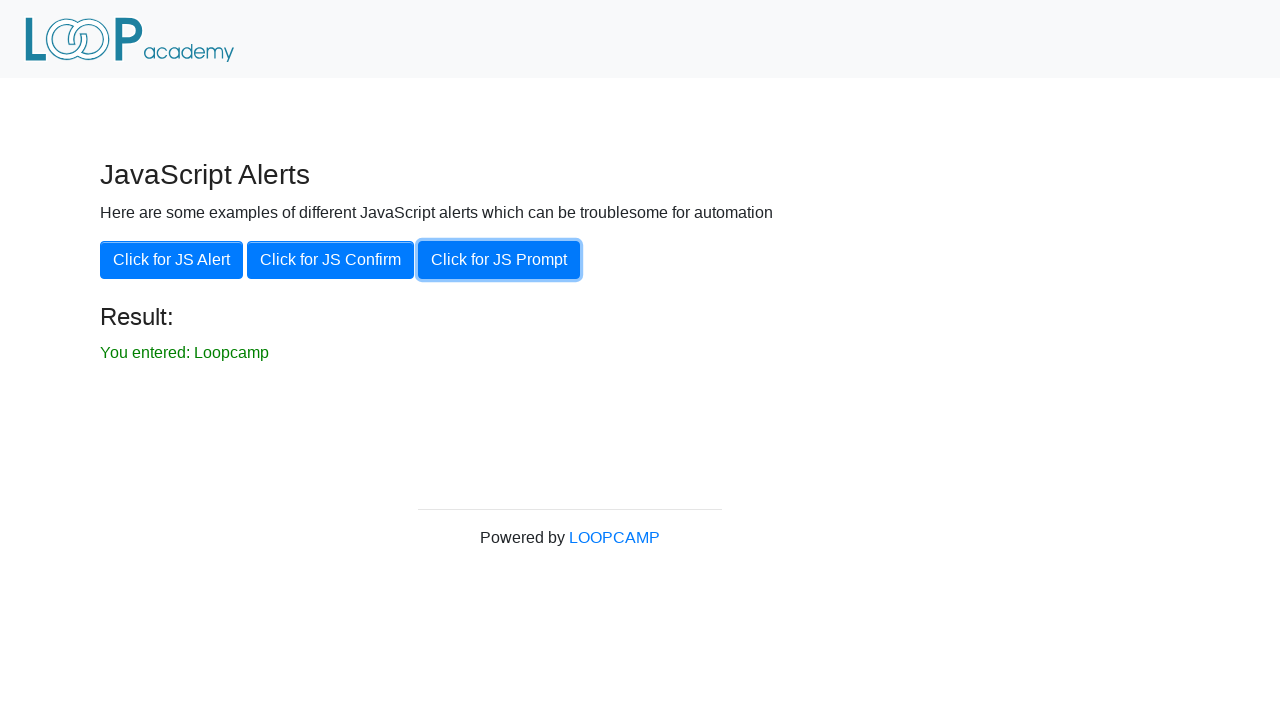

Result message appeared after accepting prompt
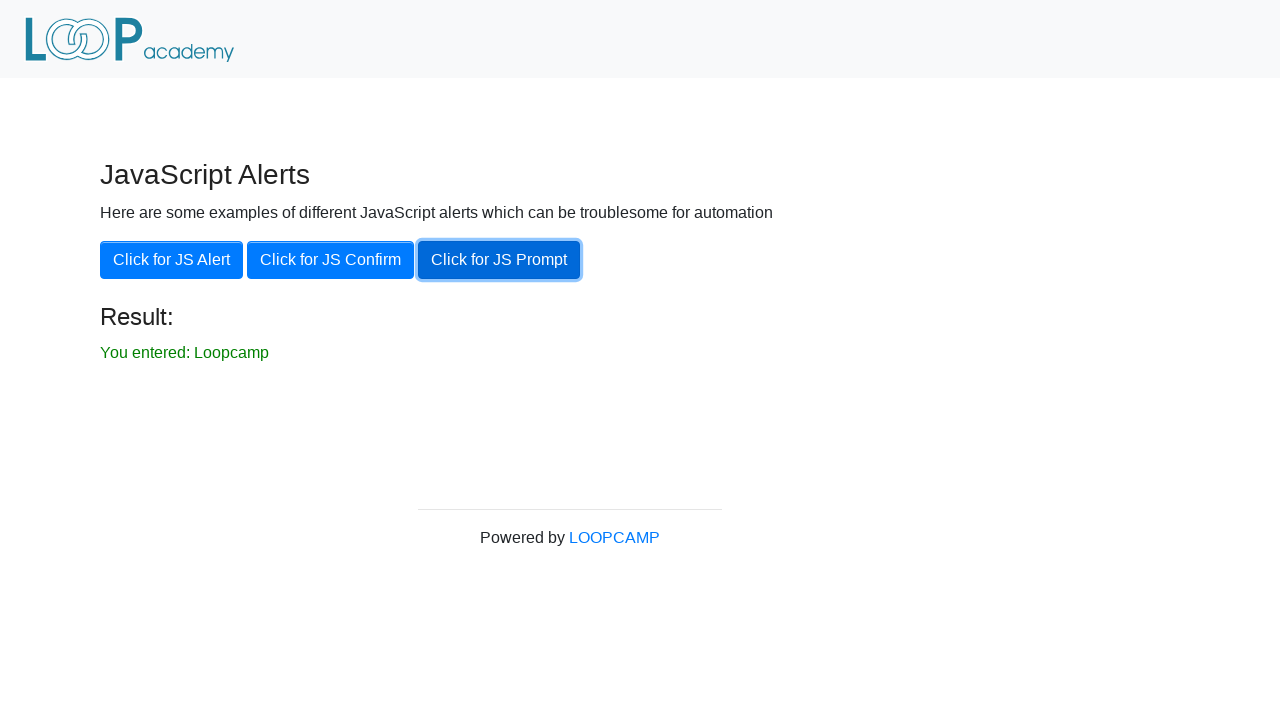

Set up dialog handler to dismiss next prompt
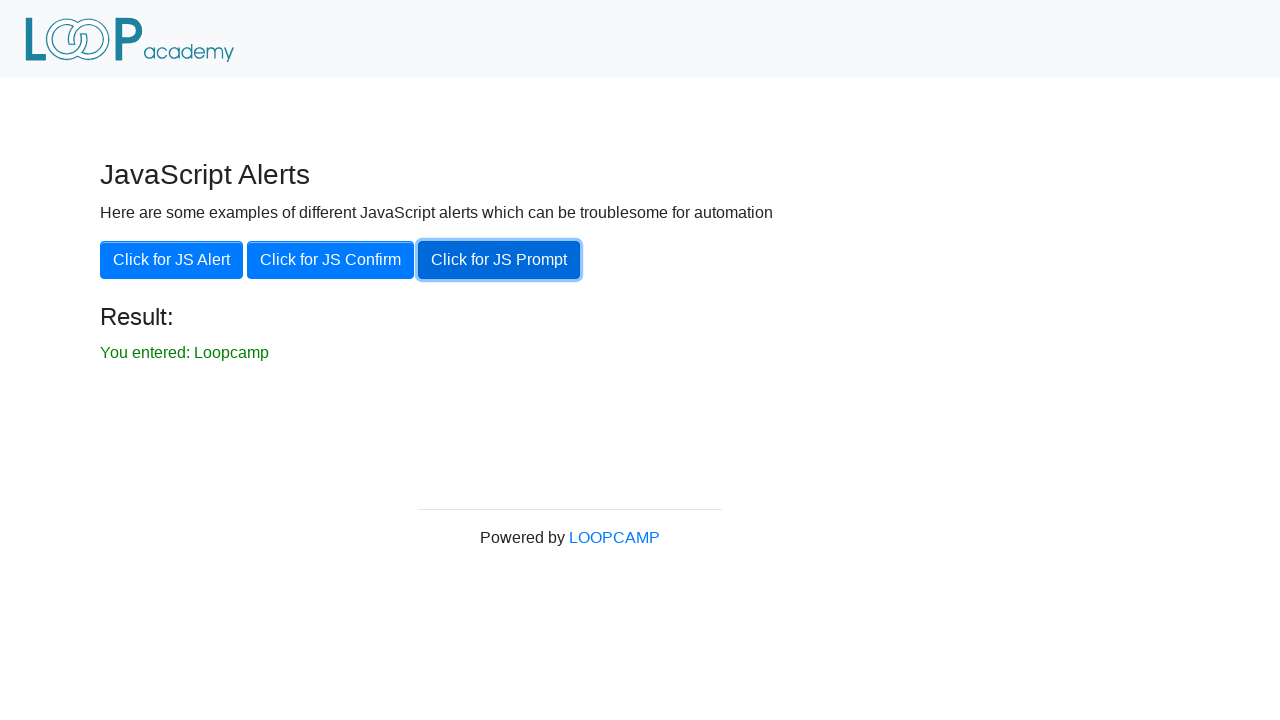

Clicked 'Click for JS Prompt' button again at (499, 260) on xpath=//button[.='Click for JS Prompt']
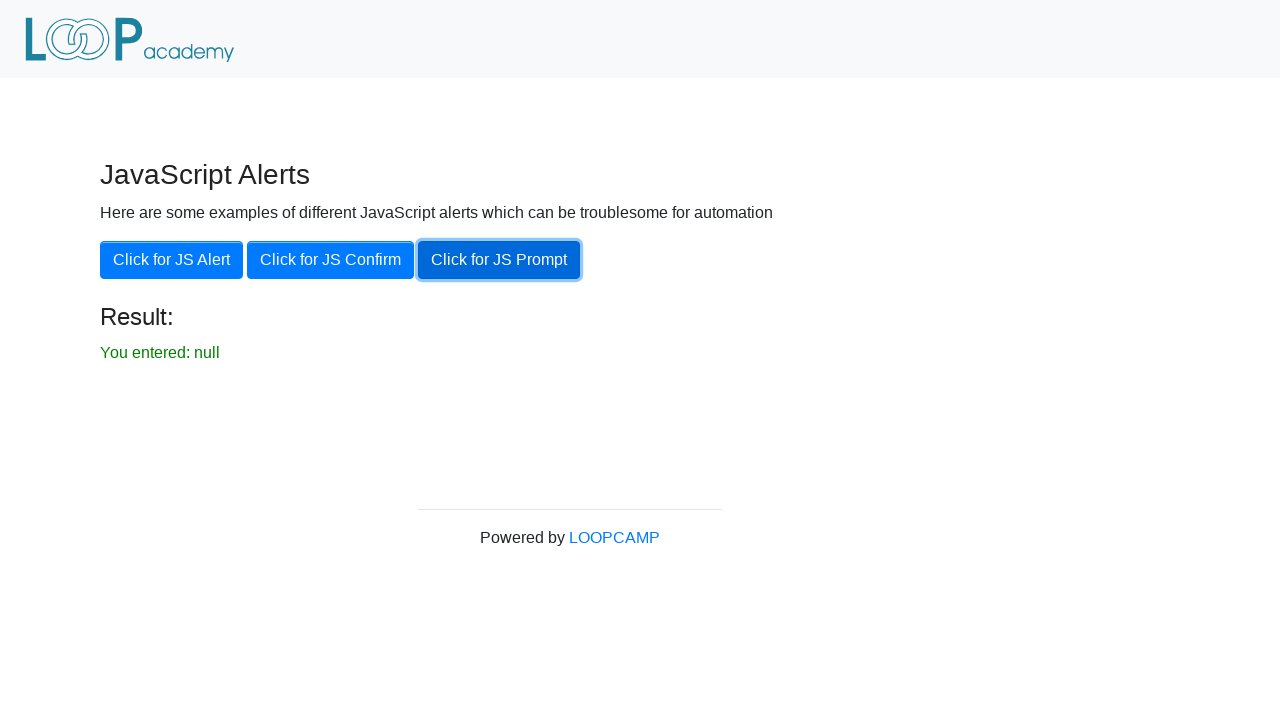

Result message updated after dismissing prompt
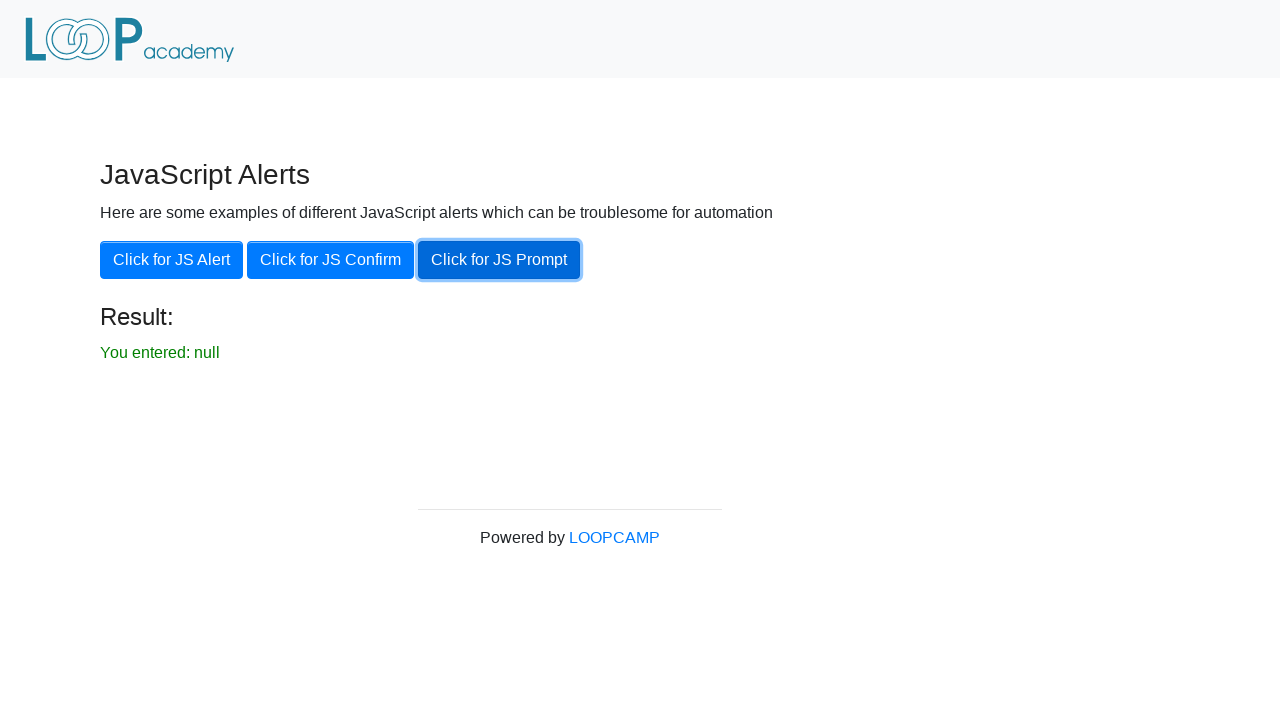

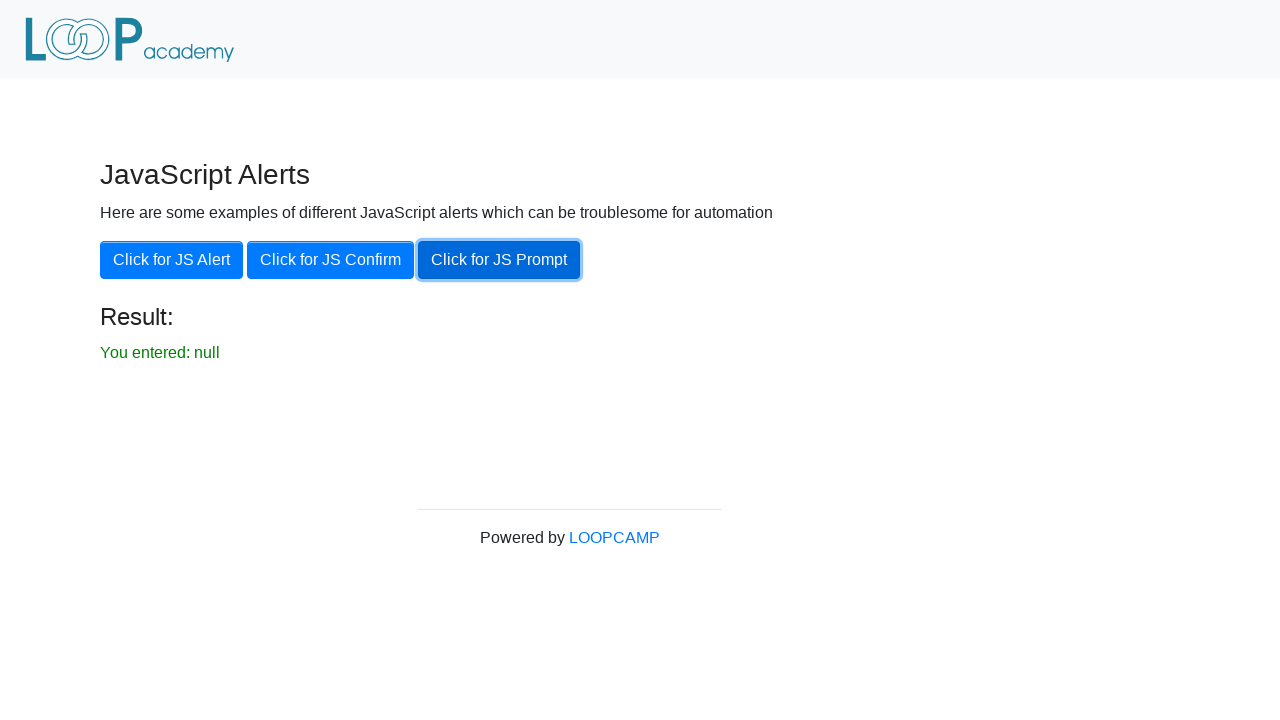